Tests alert popup handling by clicking a button to trigger an alert and accepting it

Starting URL: https://demoqa.com/alerts

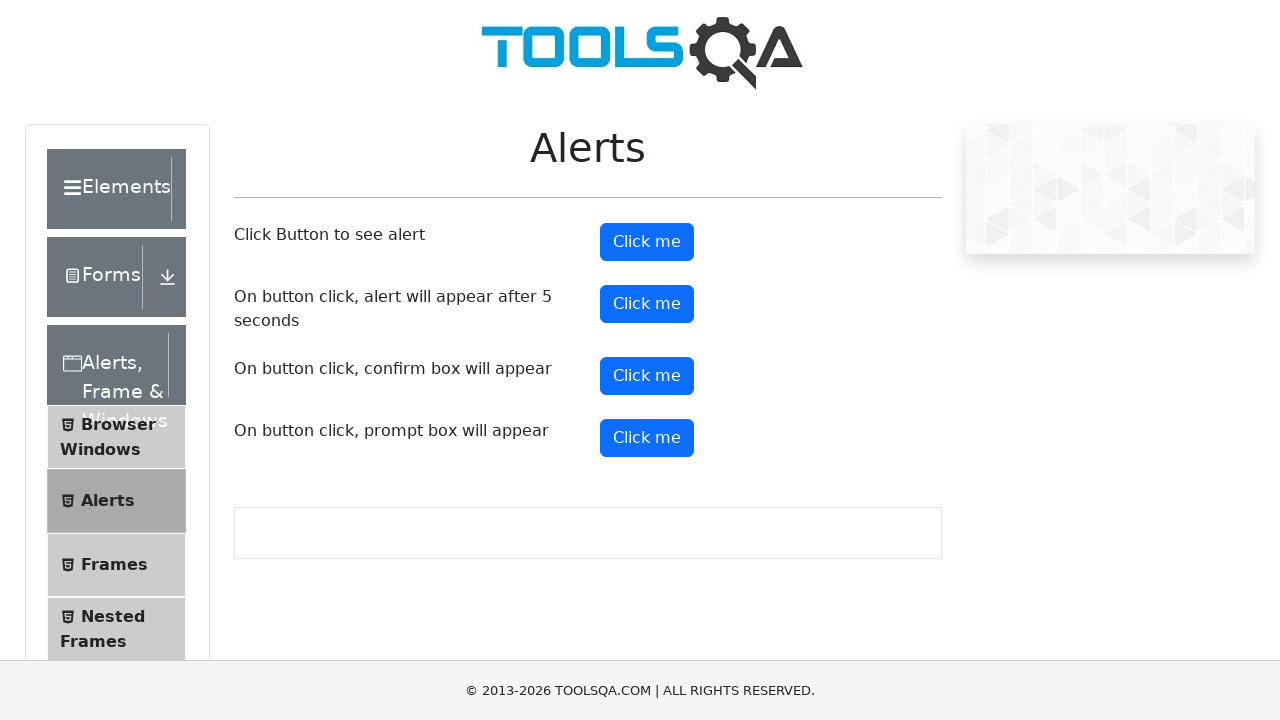

Navigated to alerts demo page
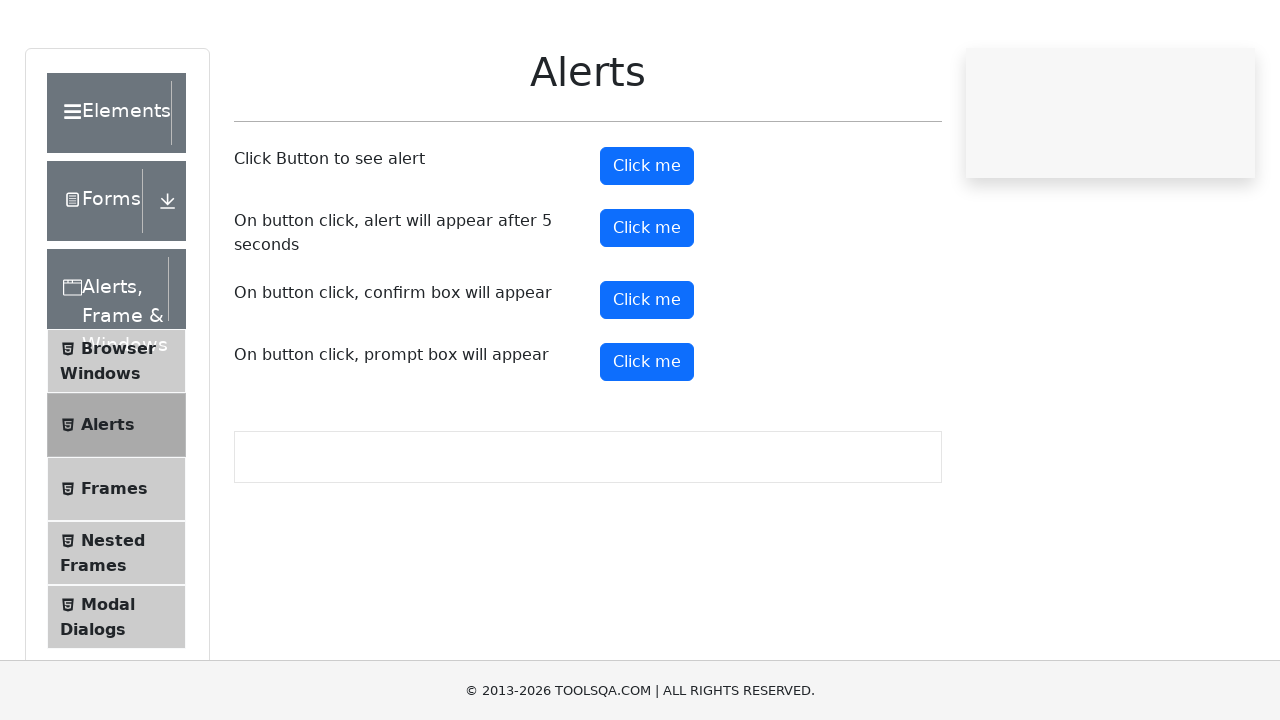

Clicked button to trigger alert popup at (647, 242) on #alertButton
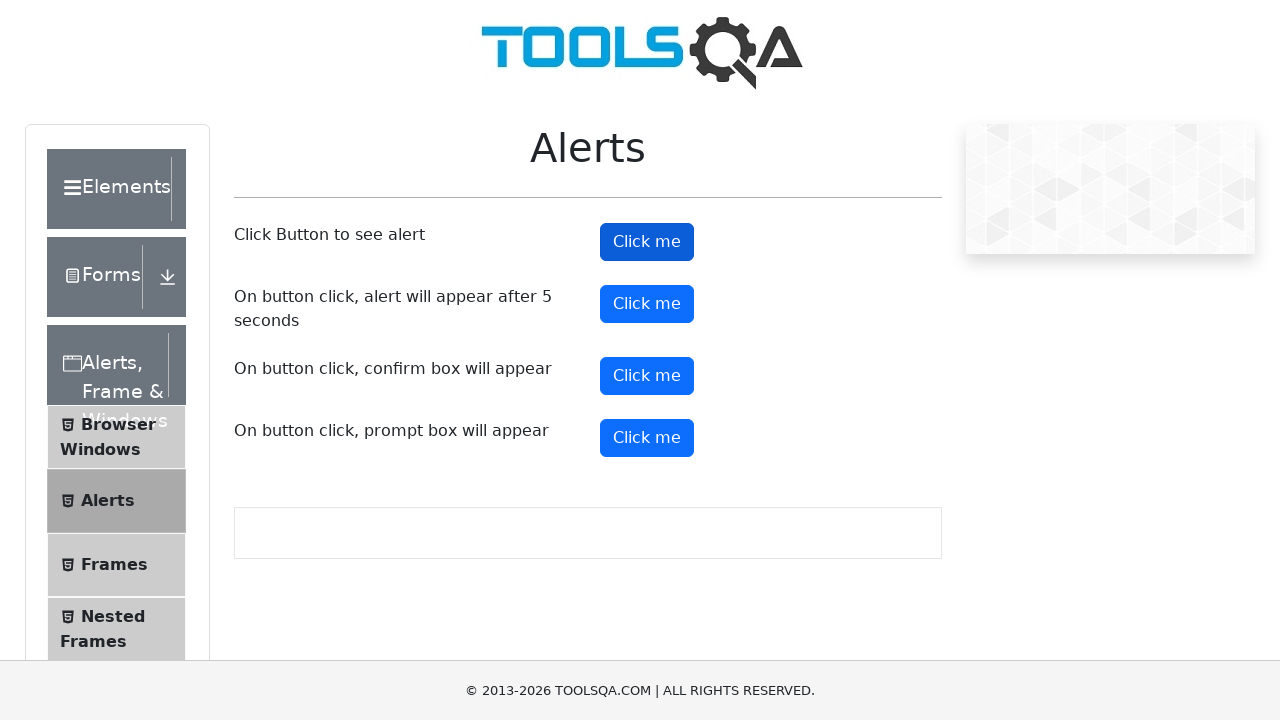

Alert popup accepted
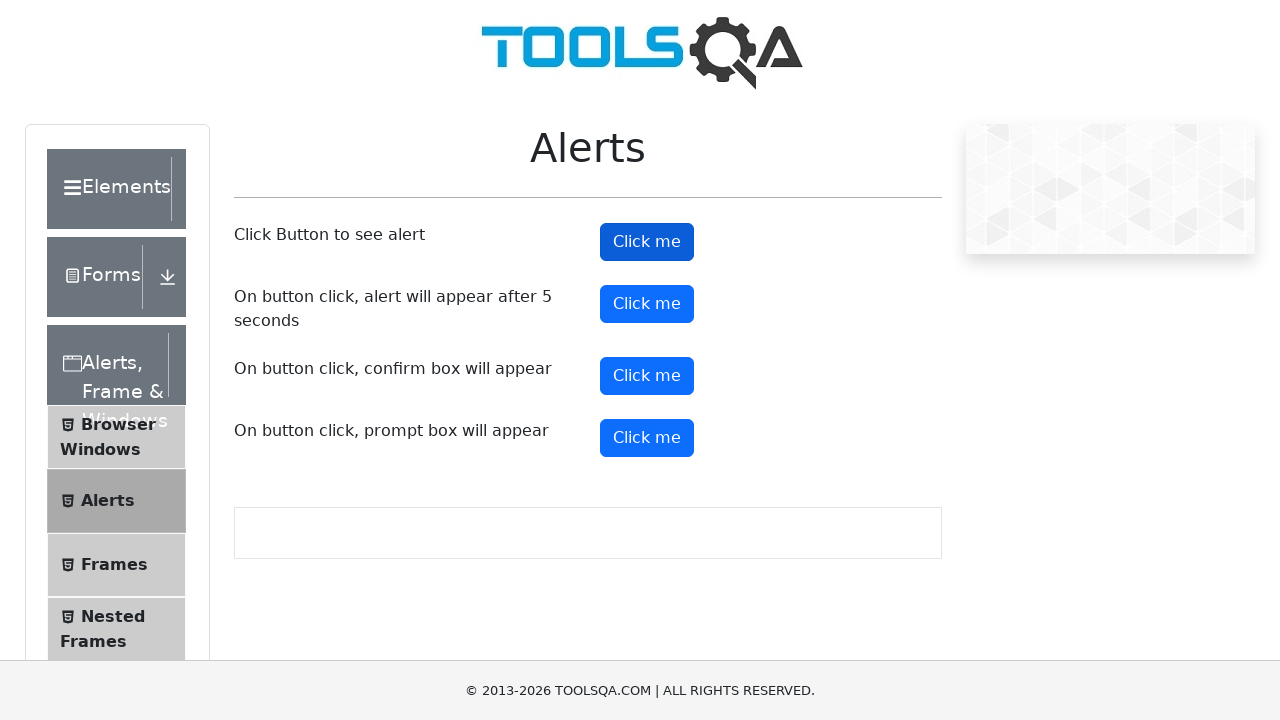

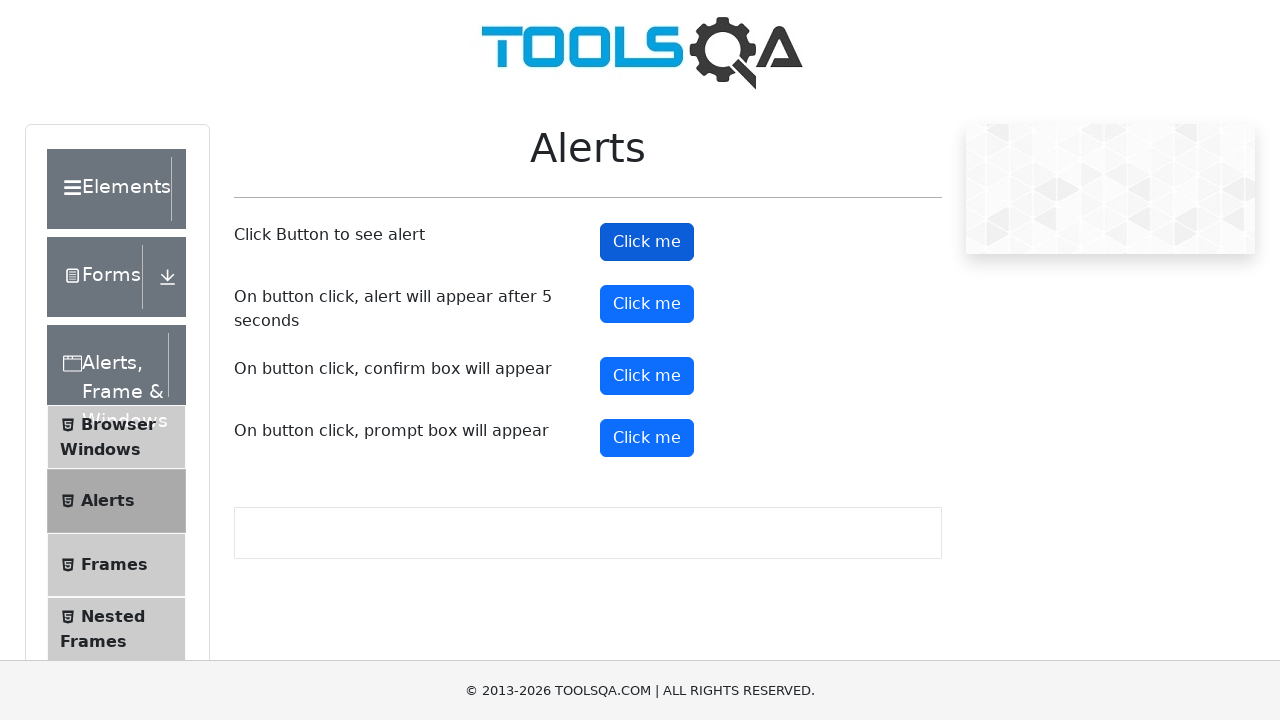